Tests the homepage by navigating to it and verifying it loads correctly

Starting URL: https://maroon-chili-27bd3.netlify.app/

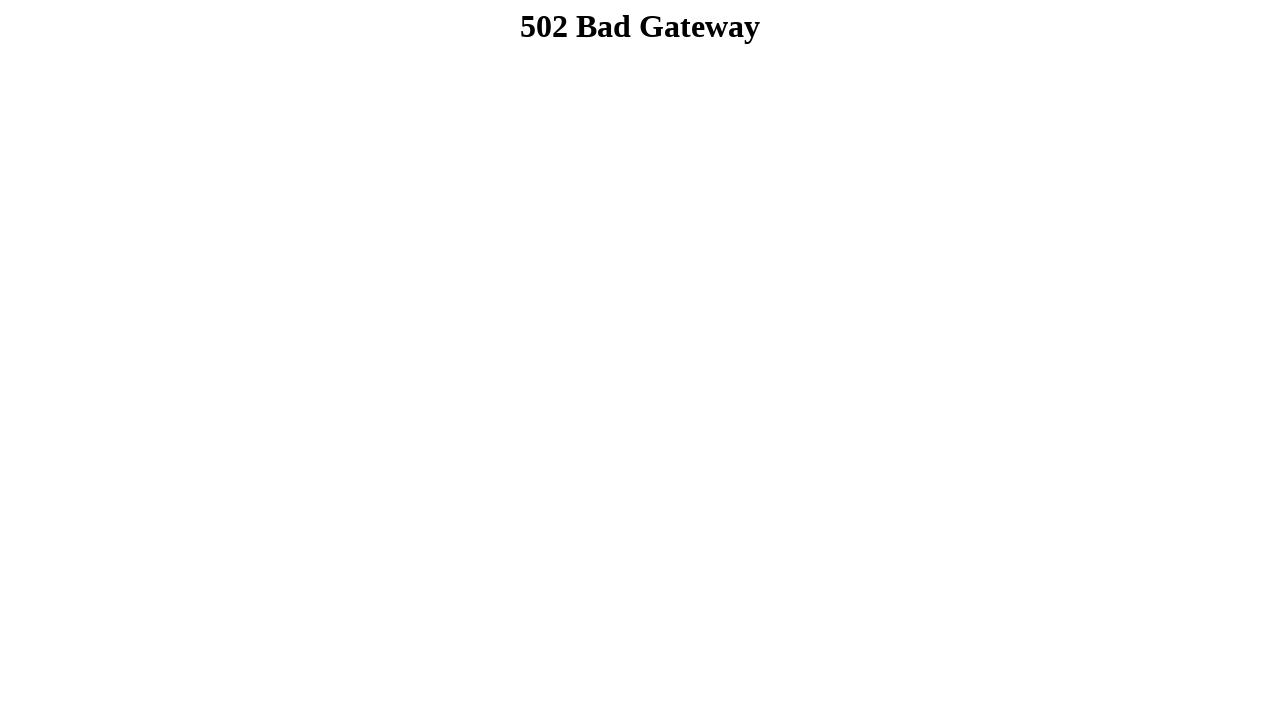

Set viewport size to 1440x795
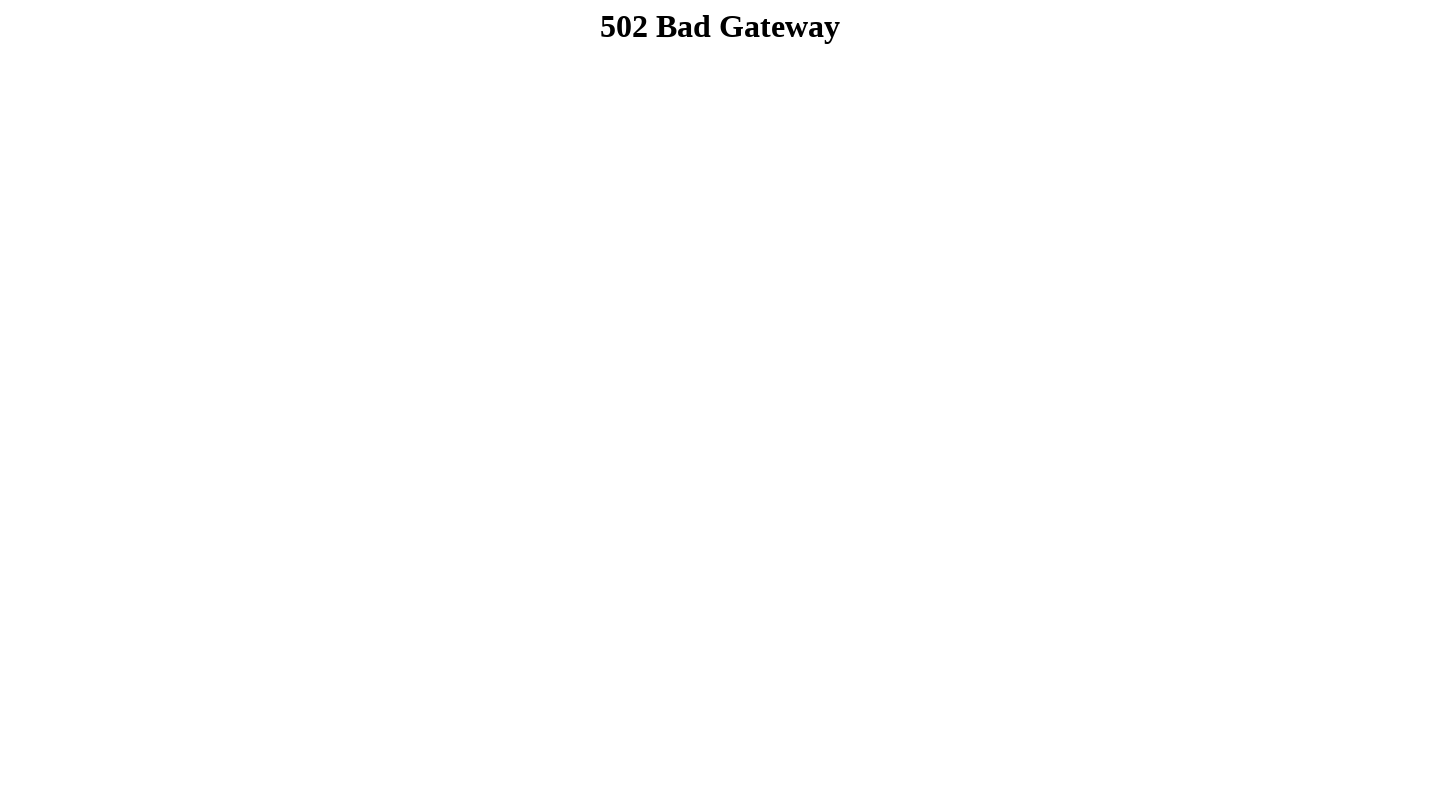

Page loaded and DOM content initialized
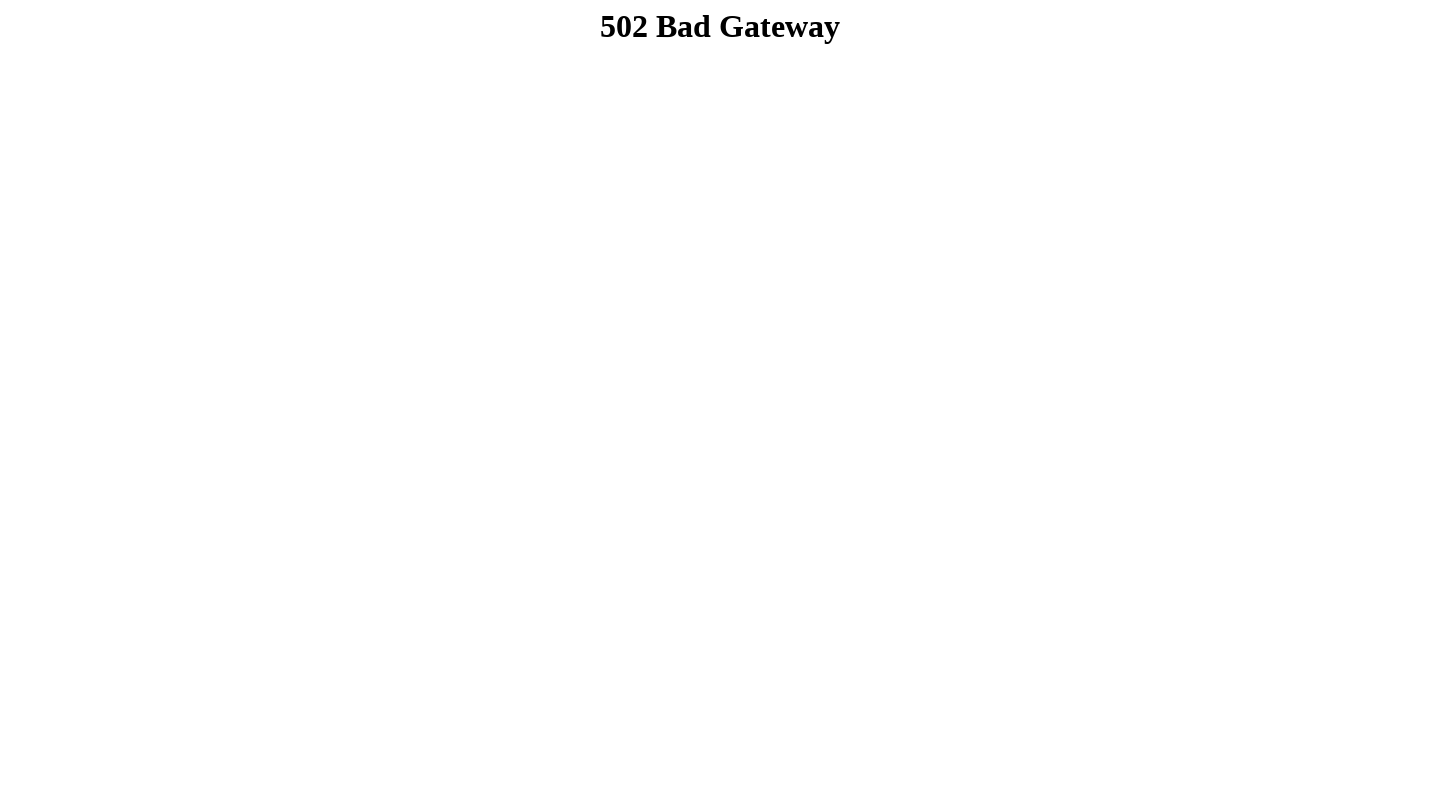

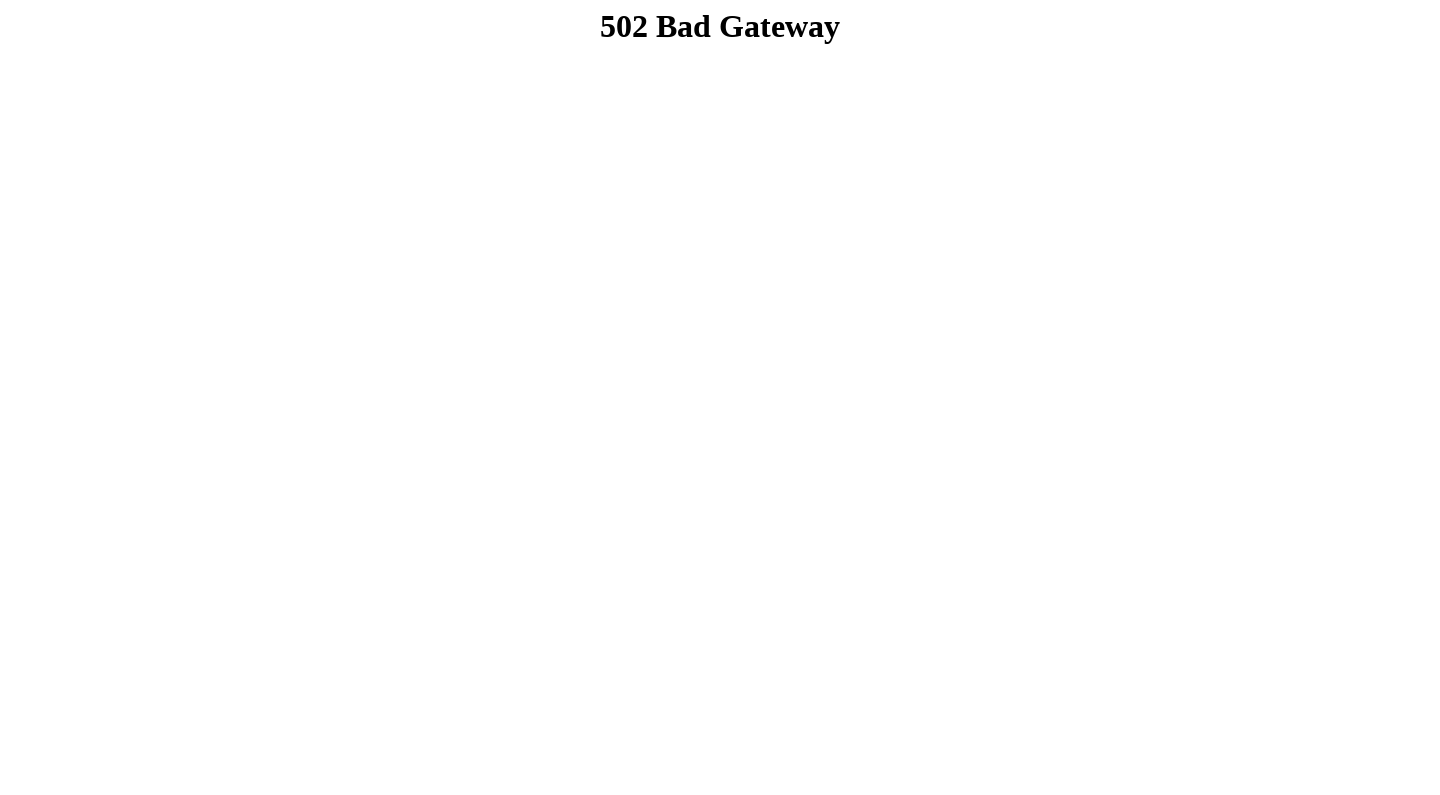